Navigates to the Brazilian National Institute of Meteorology historical data page and types 'ANO' (year) on the page body, likely to trigger a search or filter functionality.

Starting URL: https://portal.inmet.gov.br/dadoshistoricos

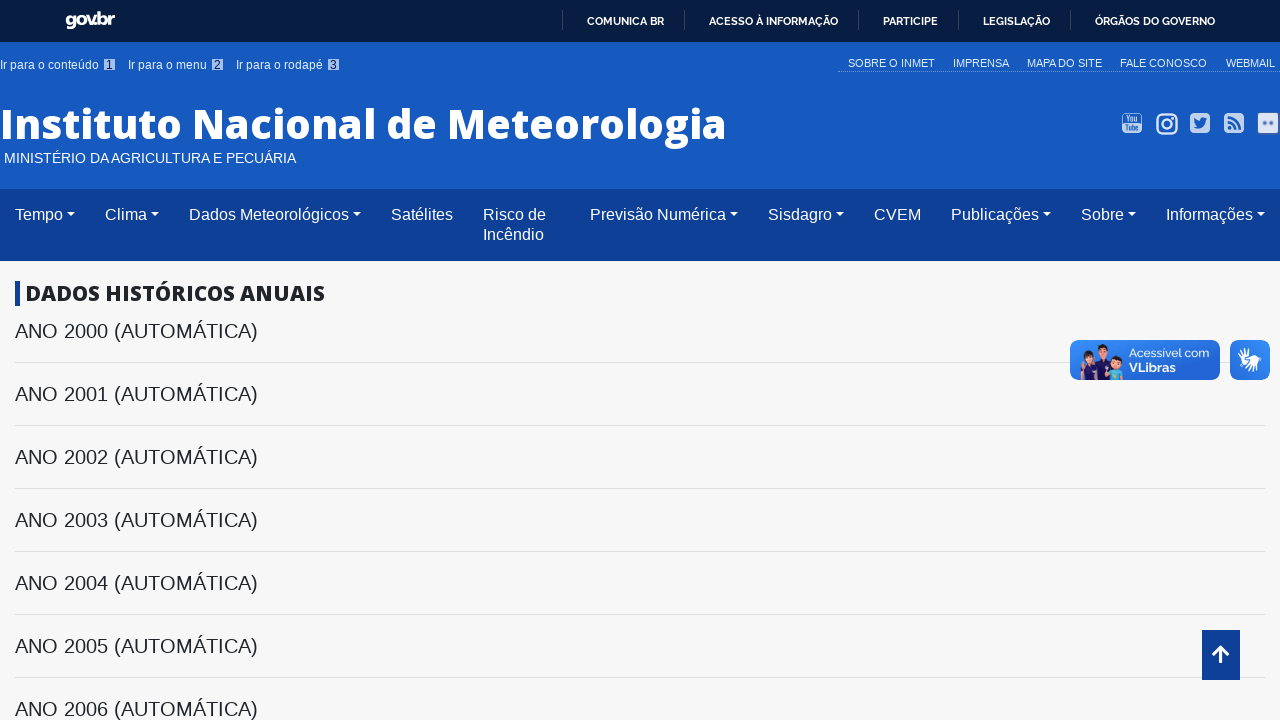

Waited for page to reach networkidle load state
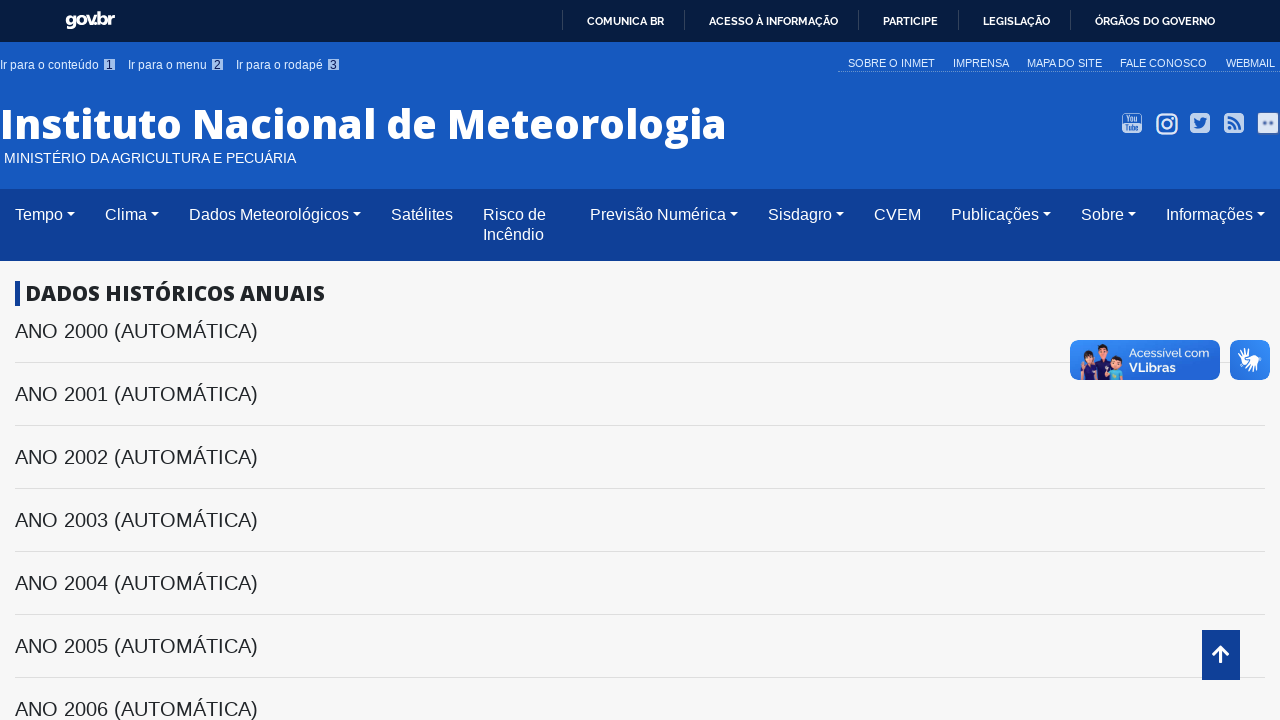

Typed 'ANO' (year) on the page body to trigger search or filter functionality
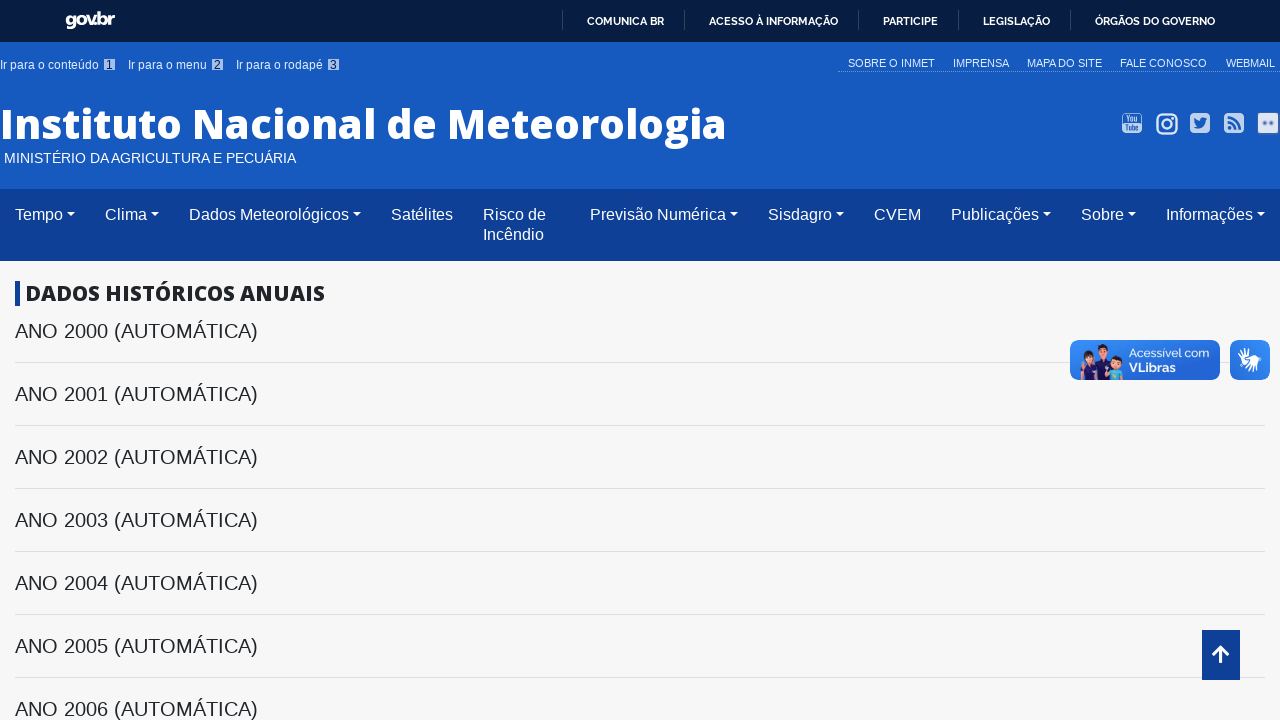

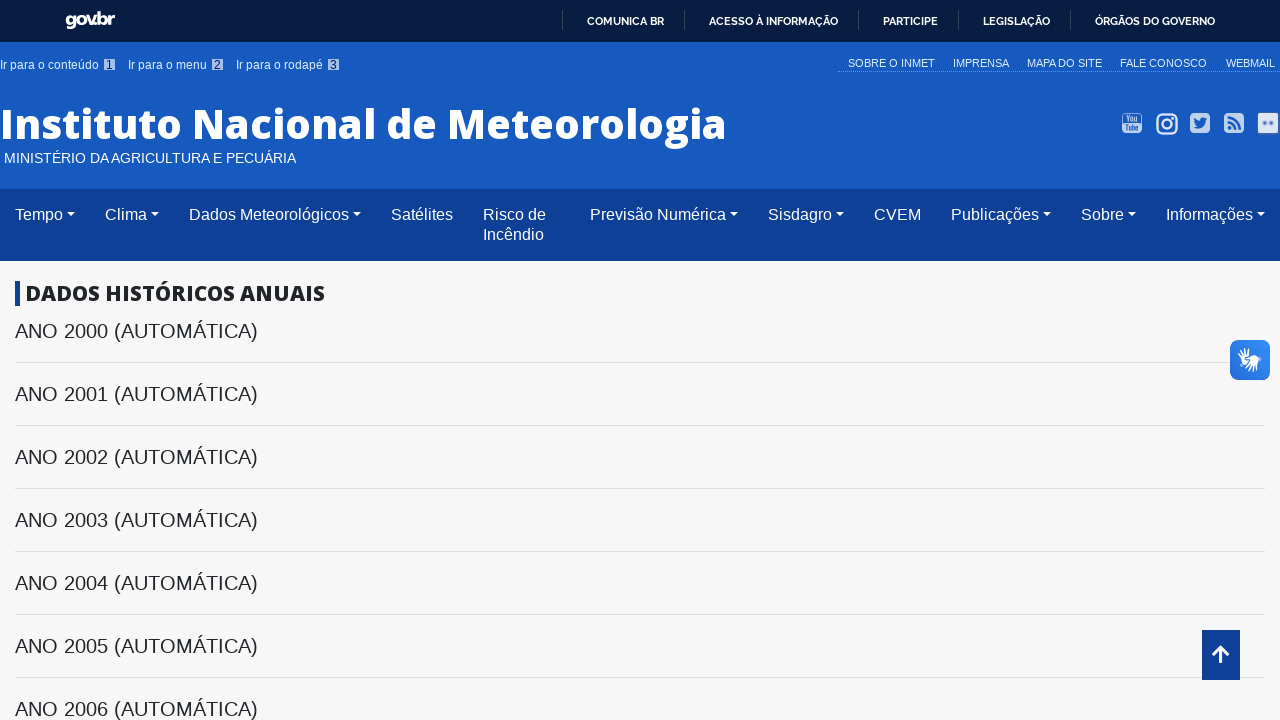